Tests registration form validation with invalid email format and verifies email validation error messages

Starting URL: https://alada.vn/tai-khoan/dang-ky.html

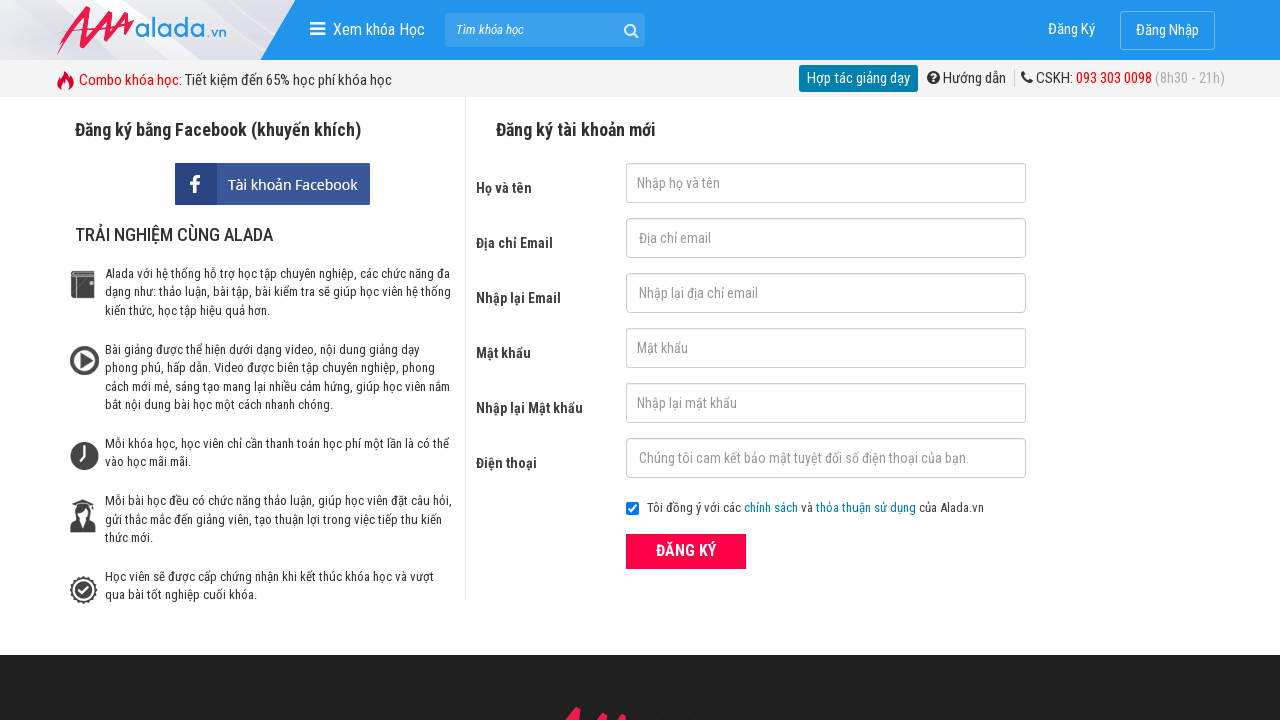

Filled first name field with 'Trang Phi' on #txtFirstname
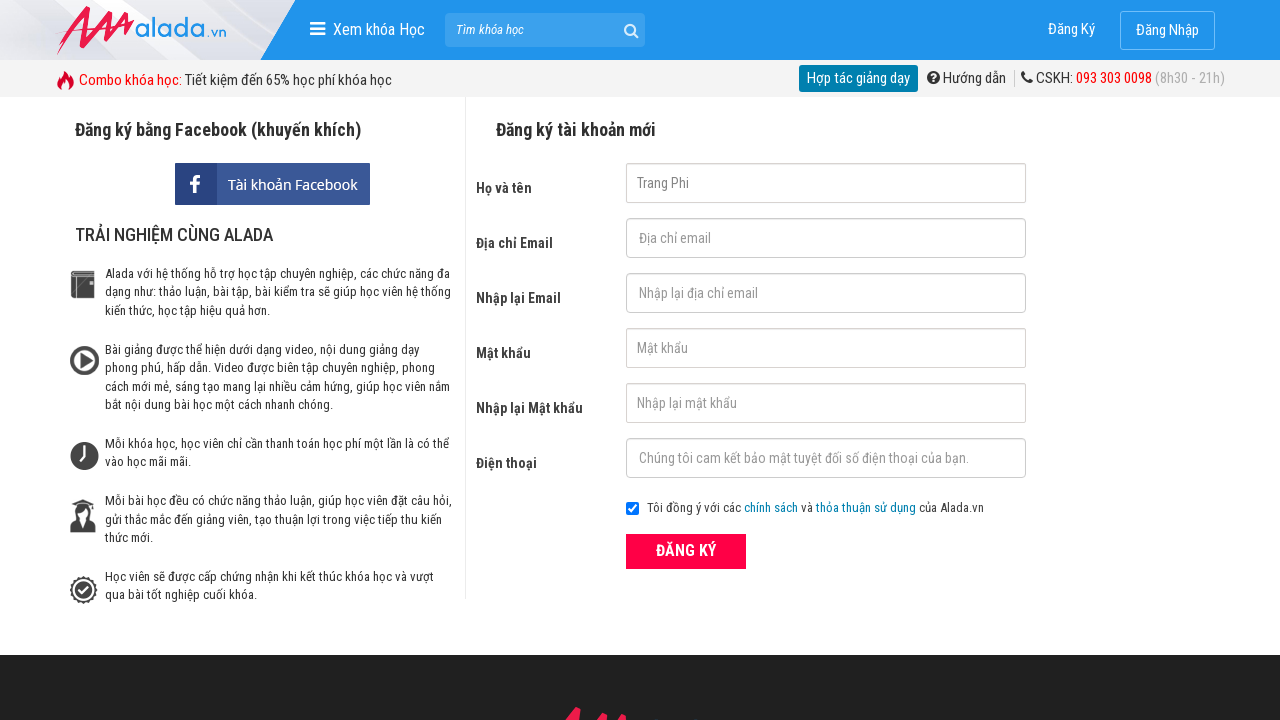

Filled email field with invalid email format 'TrangPhi@1996@' on #txtEmail
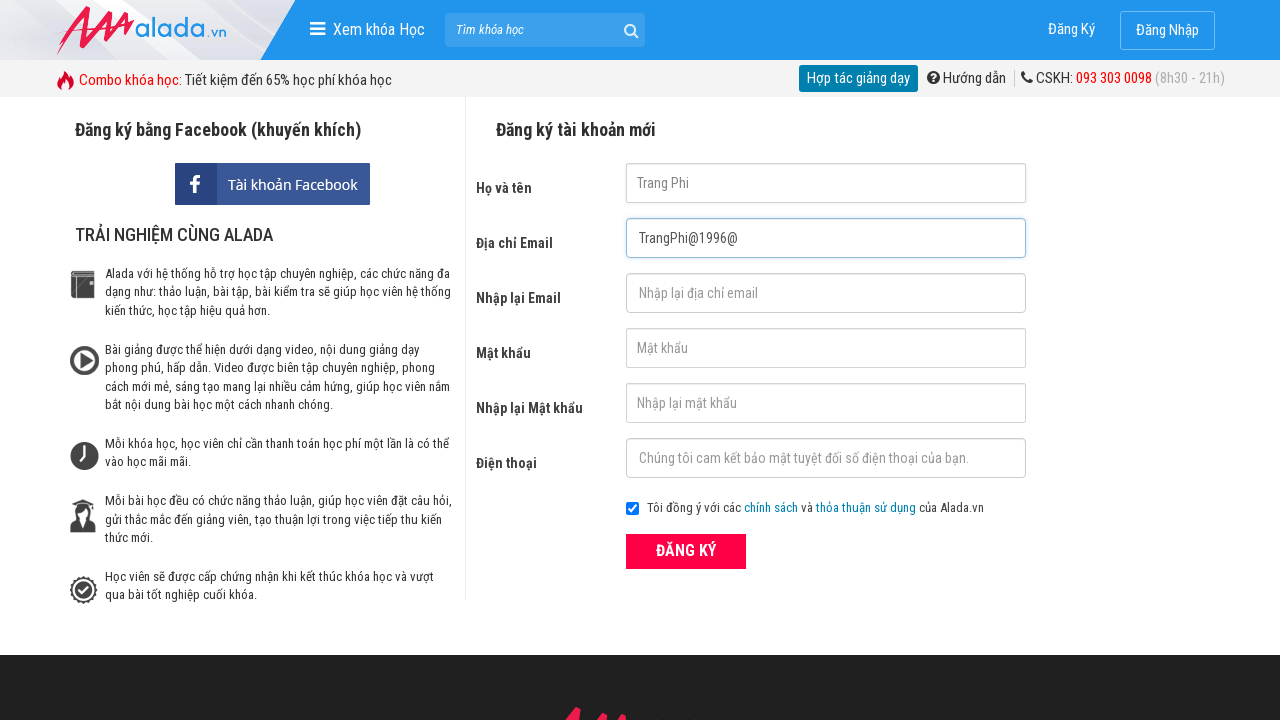

Filled confirm email field with same invalid email 'TrangPhi@1996@' on #txtCEmail
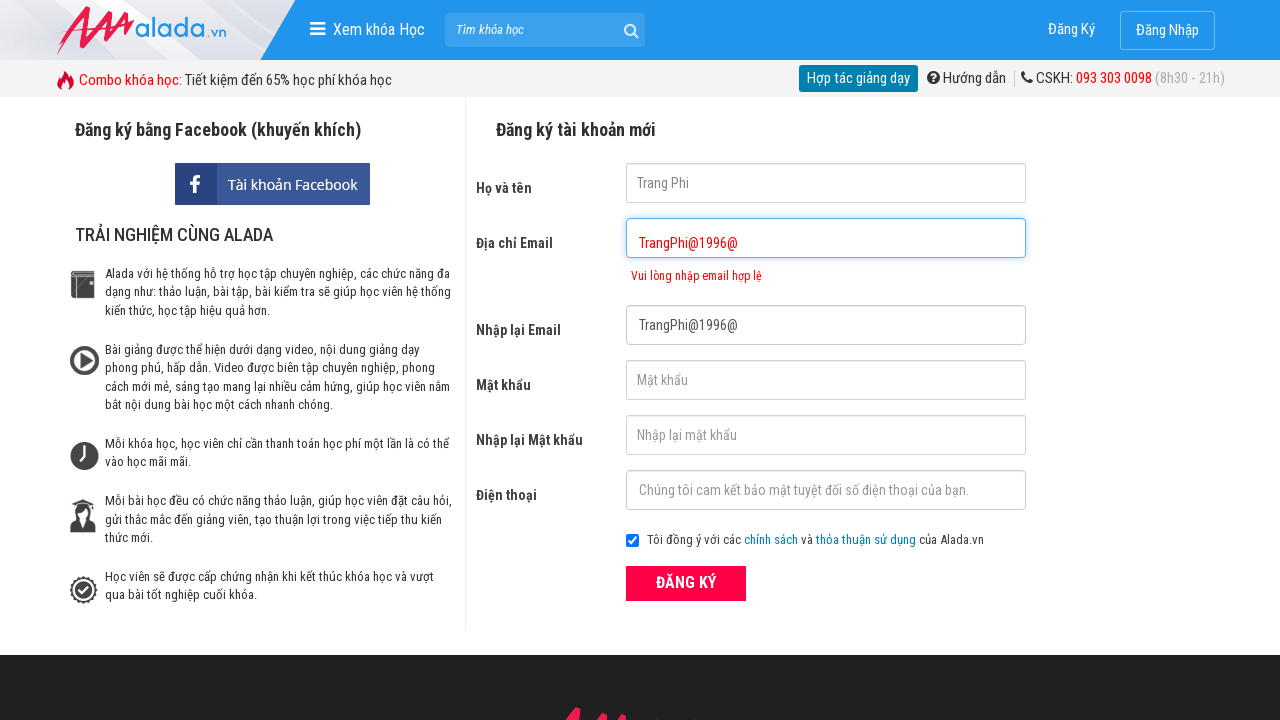

Filled password field with '123456' on #txtPassword
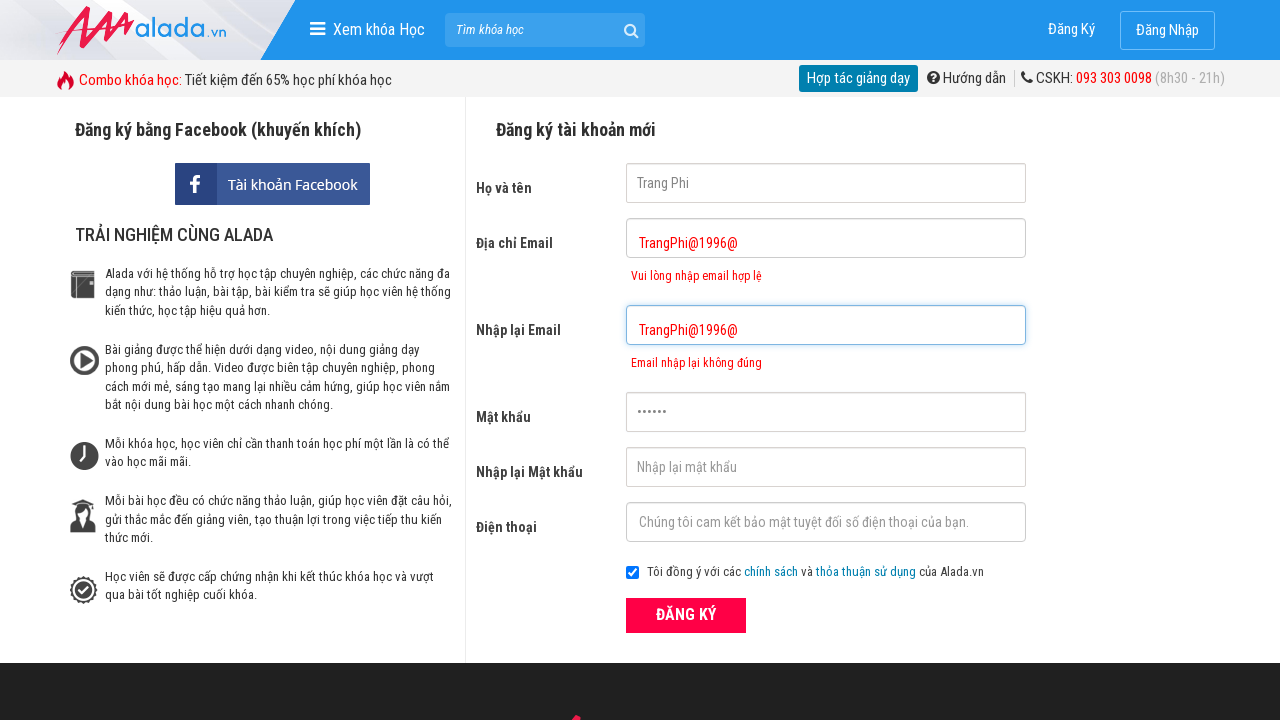

Filled confirm password field with '123456' on #txtCPassword
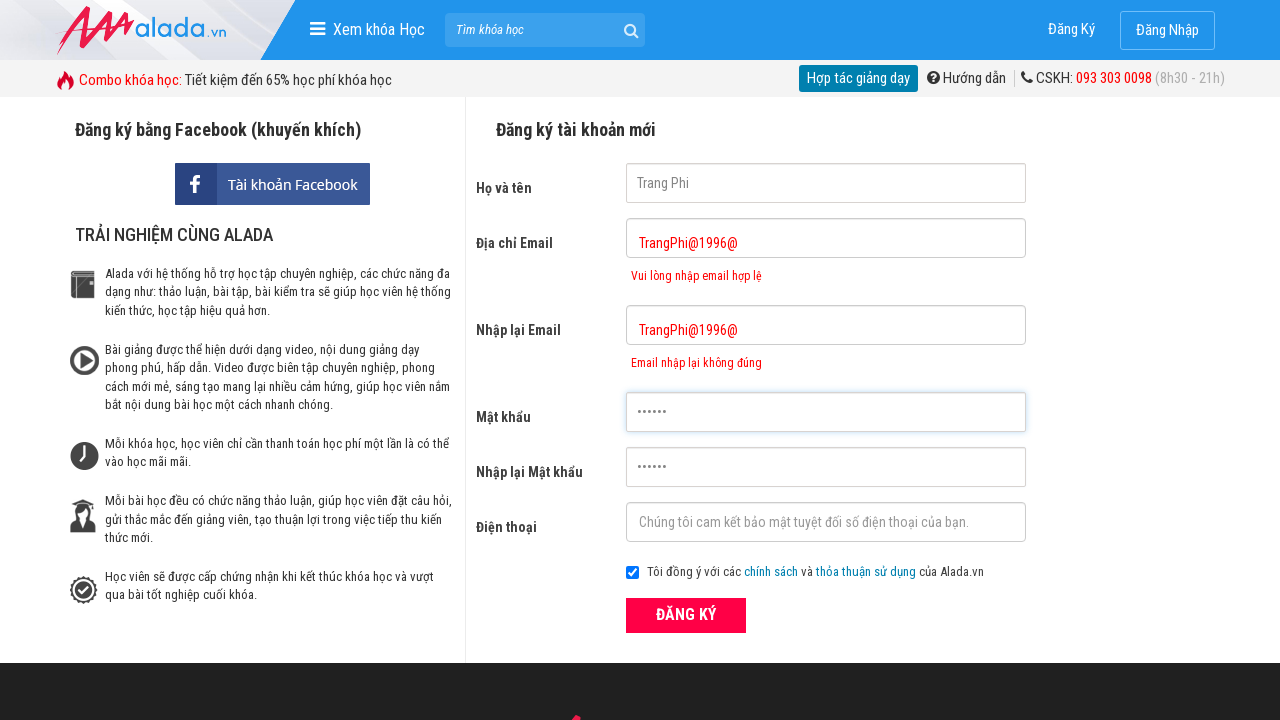

Filled phone field with '0123456789' on #txtPhone
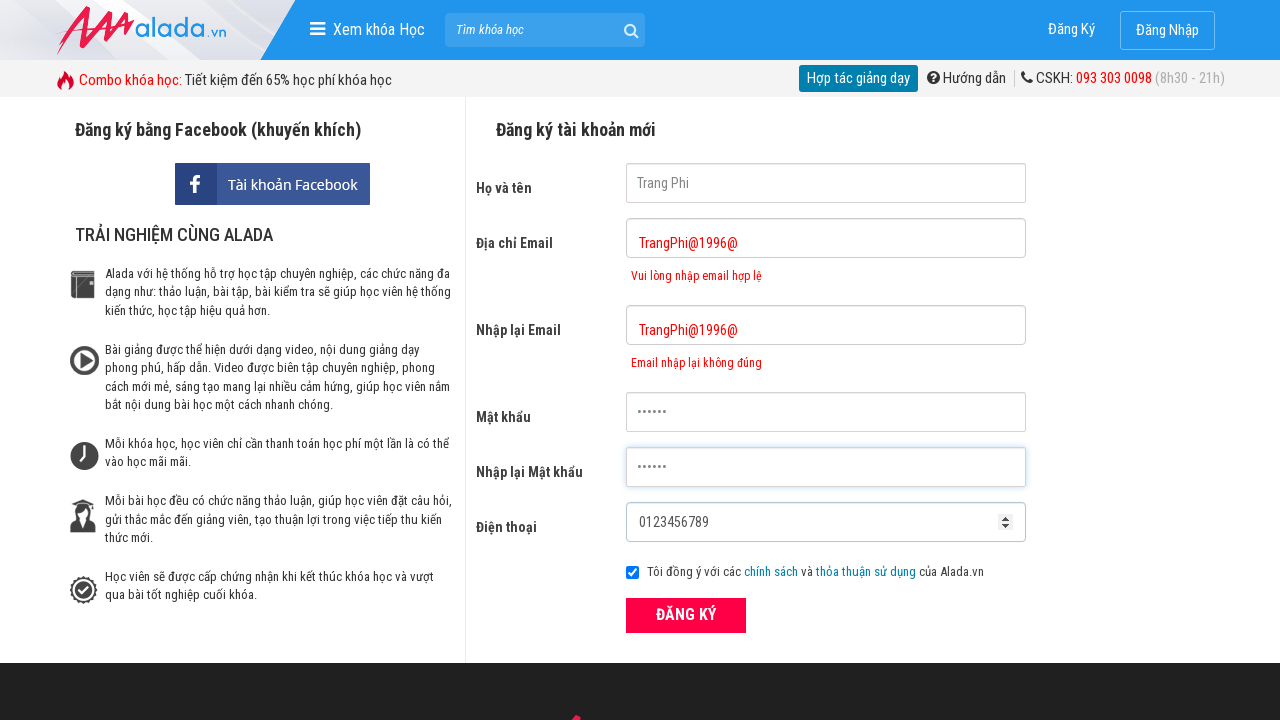

Clicked ĐĂNG KÝ (Register) button at (686, 615) on xpath=//form[@id='frmLogin']//button[text()='ĐĂNG KÝ']
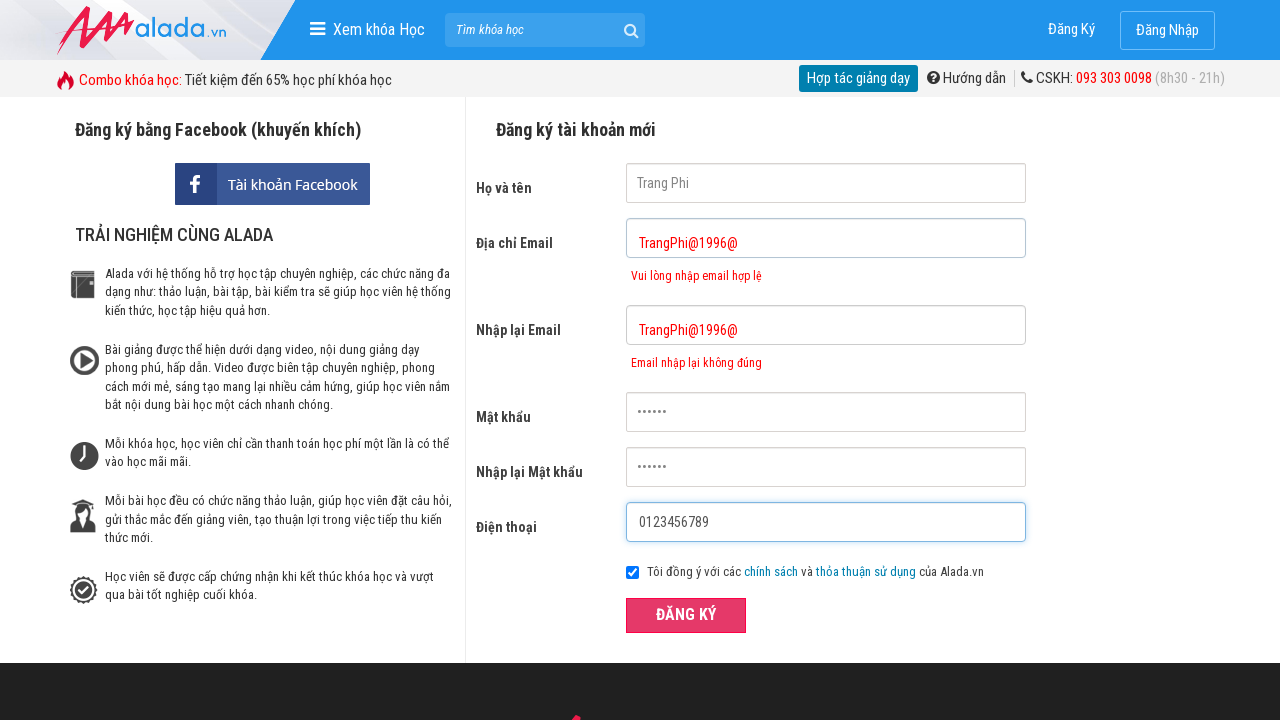

Email validation error message appeared
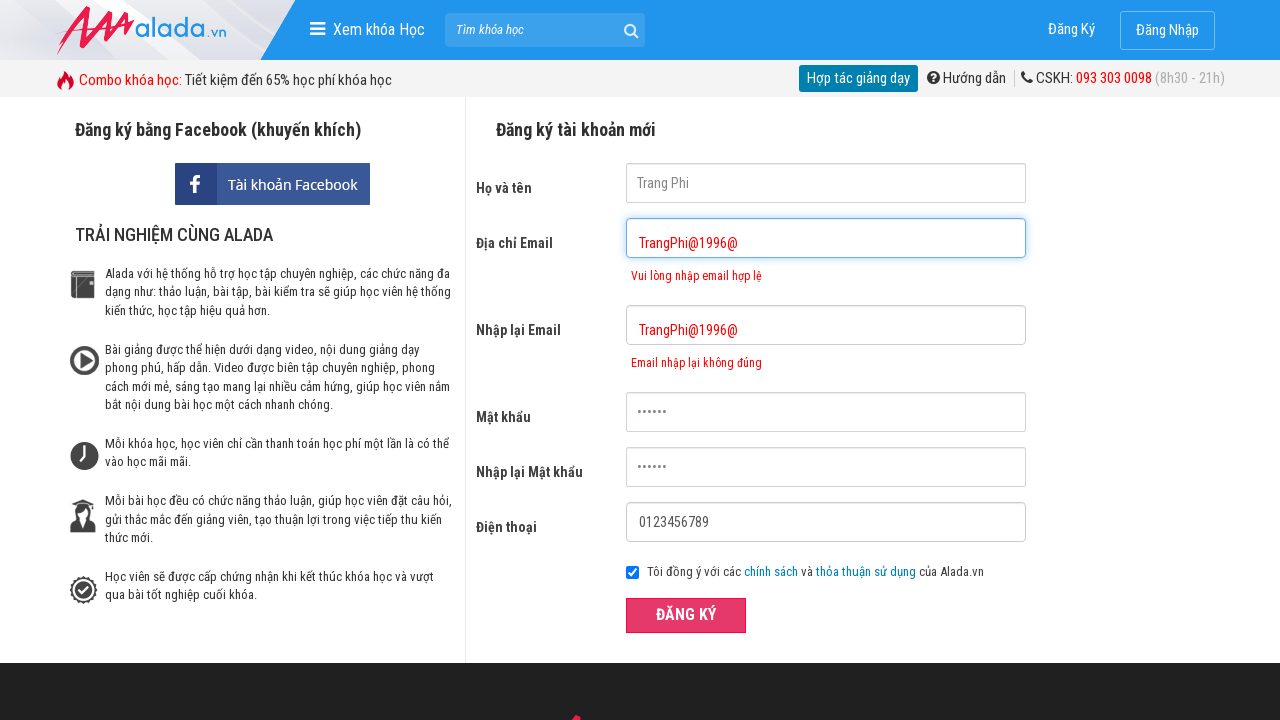

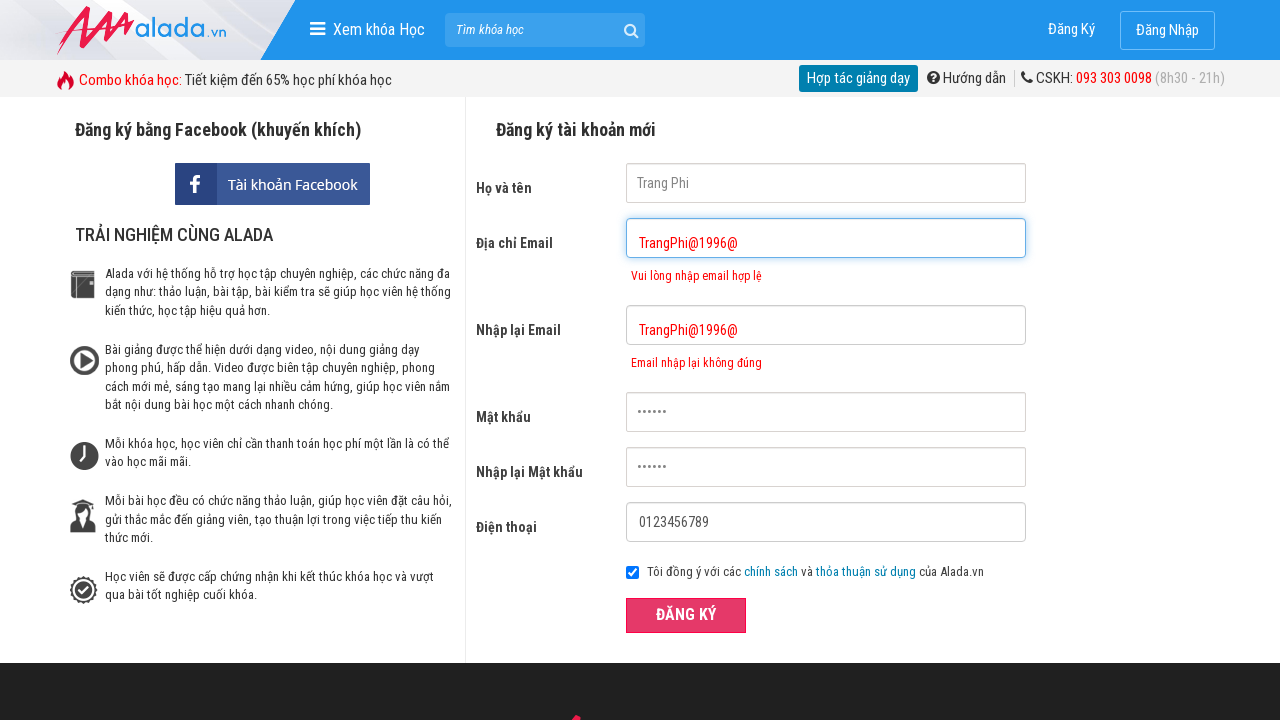